Tests right-click context menu functionality and hover effect on menu items

Starting URL: http://swisnl.github.io/jQuery-contextMenu/demo.html

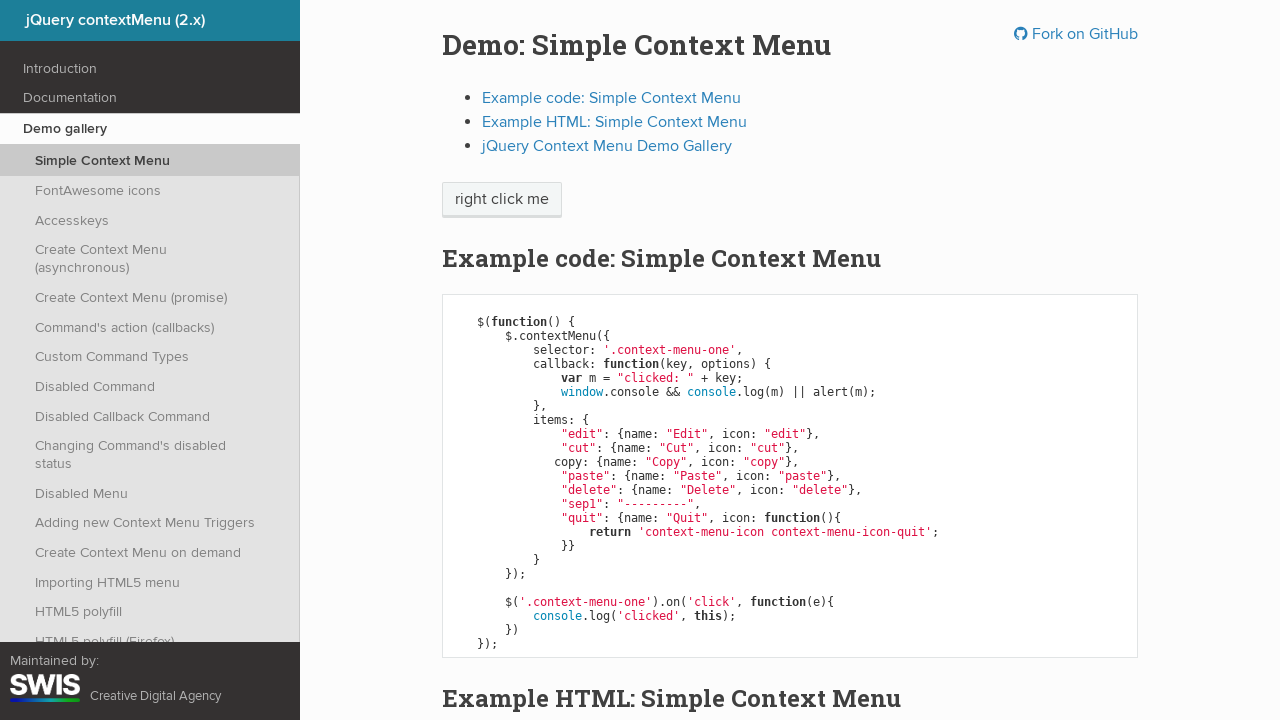

Right-clicked on 'right click me' element to open context menu at (502, 200) on xpath=//span[text()='right click me']
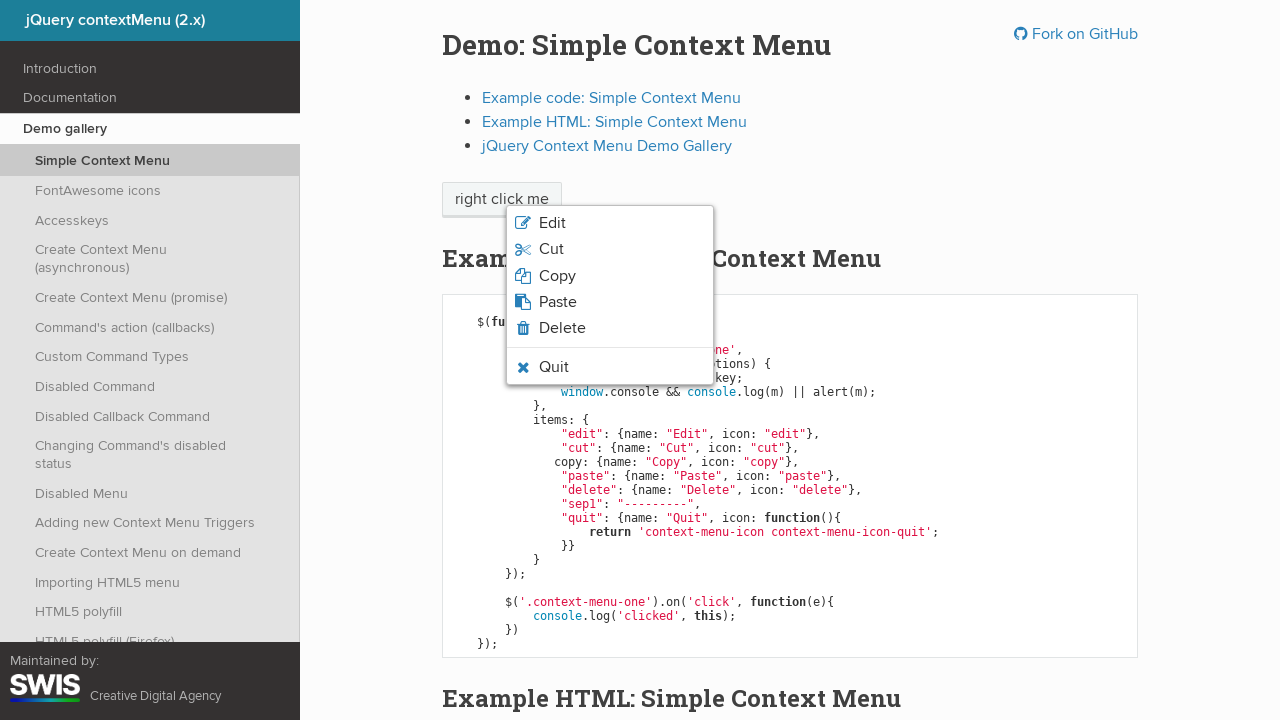

Verified 'Quit' menu item is visible in context menu
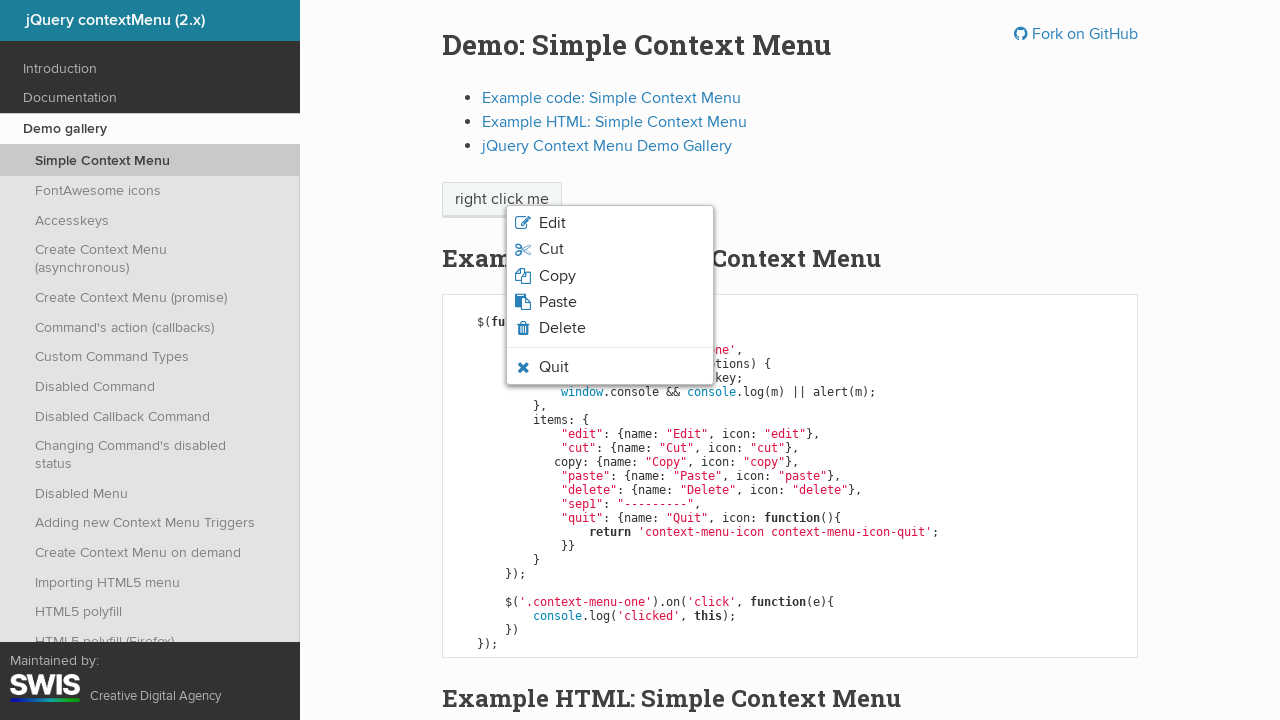

Hovered over 'Quit' menu item at (554, 367) on xpath=//span[text()='Quit']
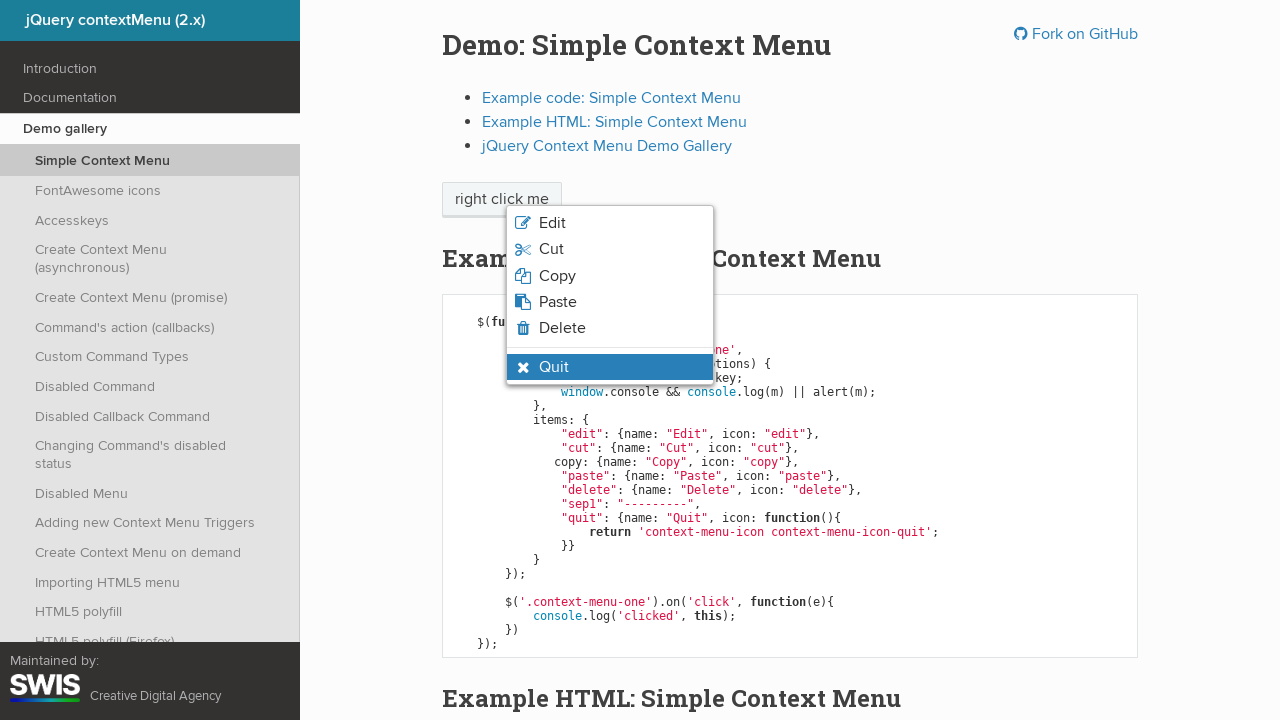

Verified 'context-menu-hover' class is applied to 'Quit' menu item parent
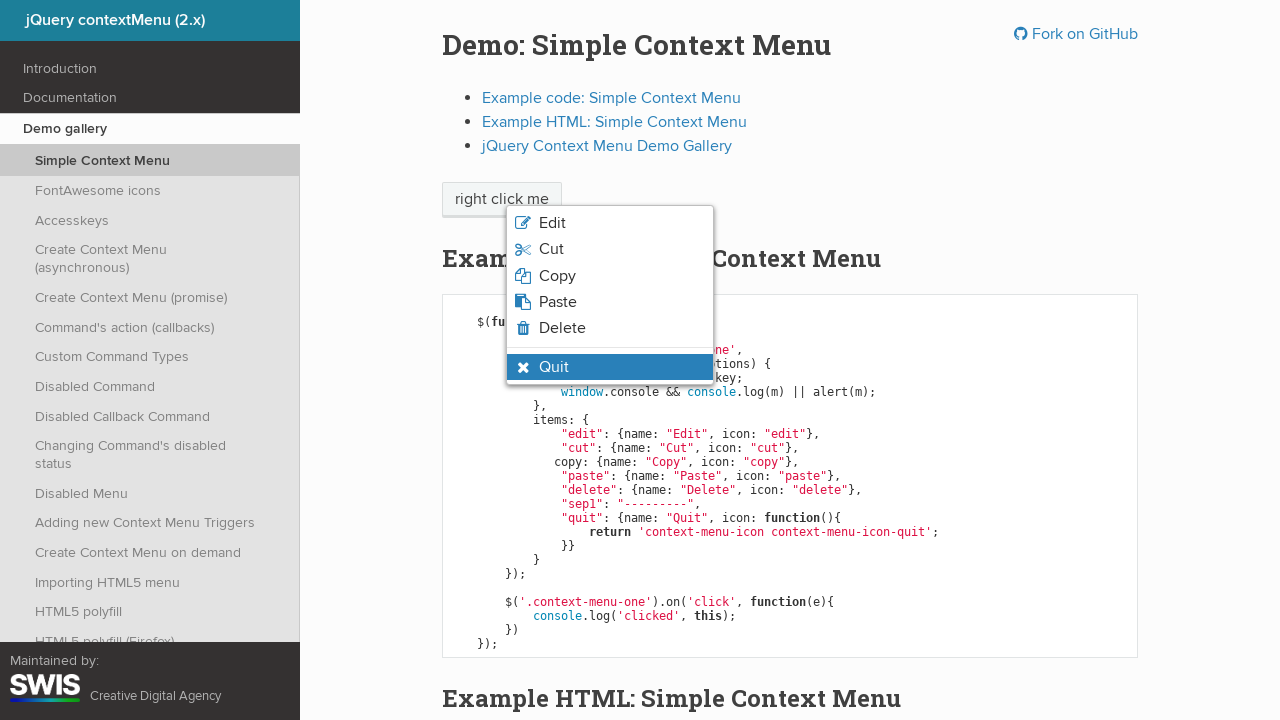

Verified 'context-menu-visible' class is applied to 'Quit' menu item parent
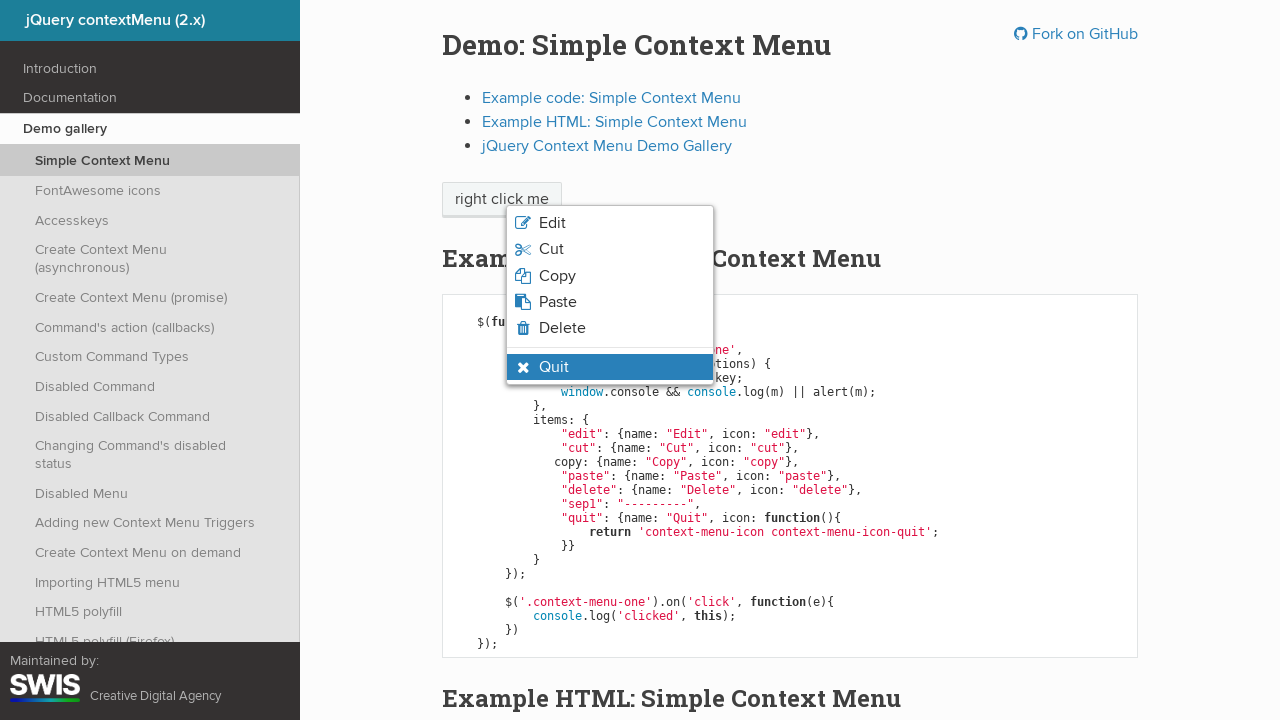

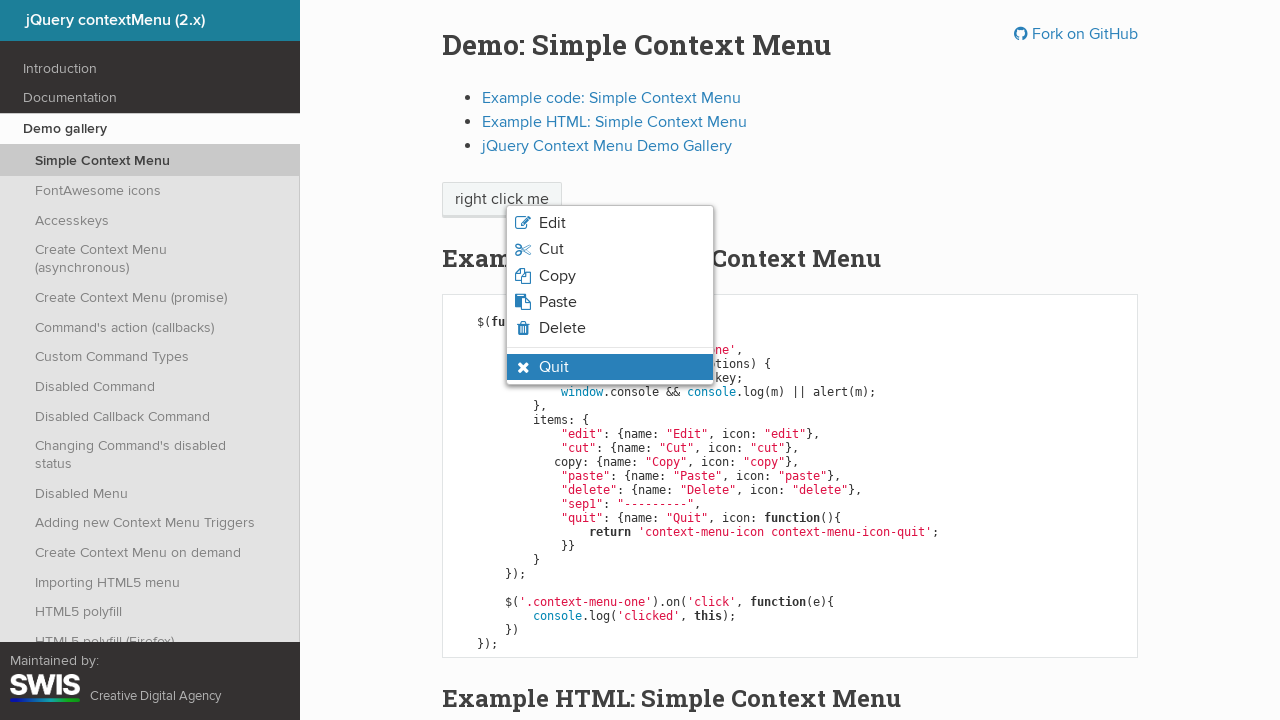